Tests jQuery UI autocomplete functionality by typing a partial bird name and selecting an item from the suggestion dropdown list

Starting URL: https://jqueryui.com/resources/demos/autocomplete/remote.html

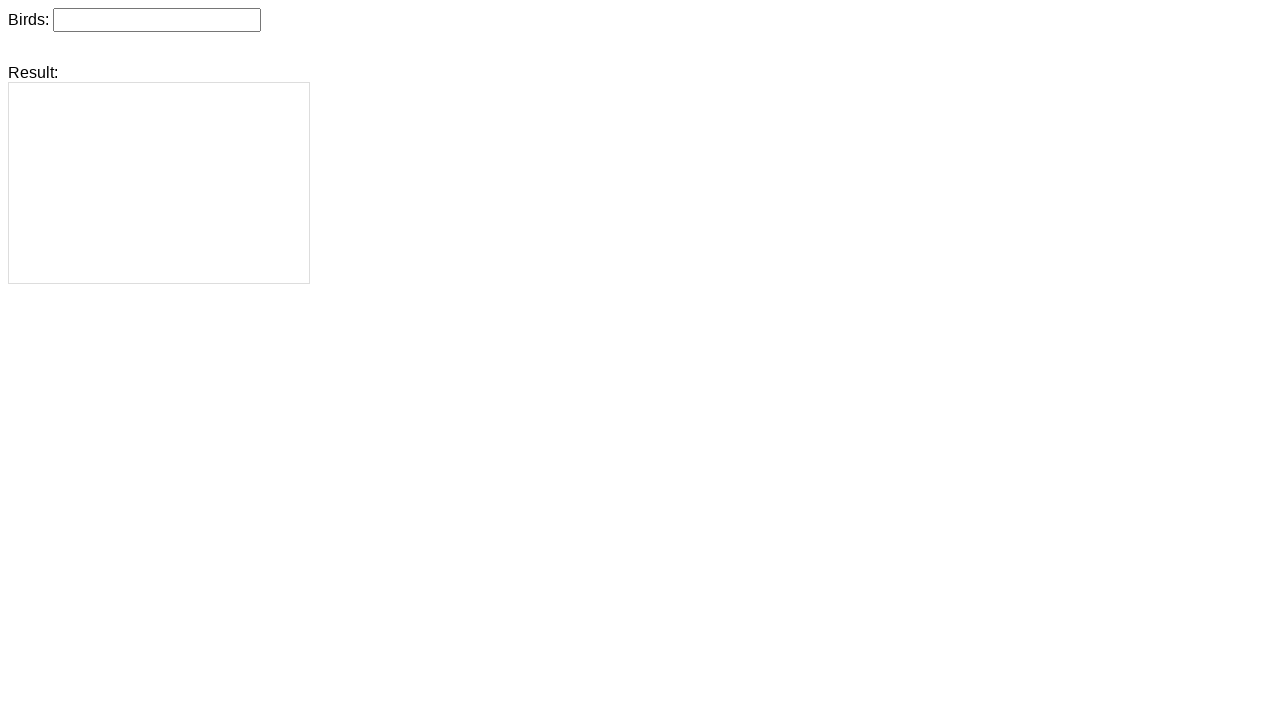

Typed 'Ja' in the autocomplete input field on #birds
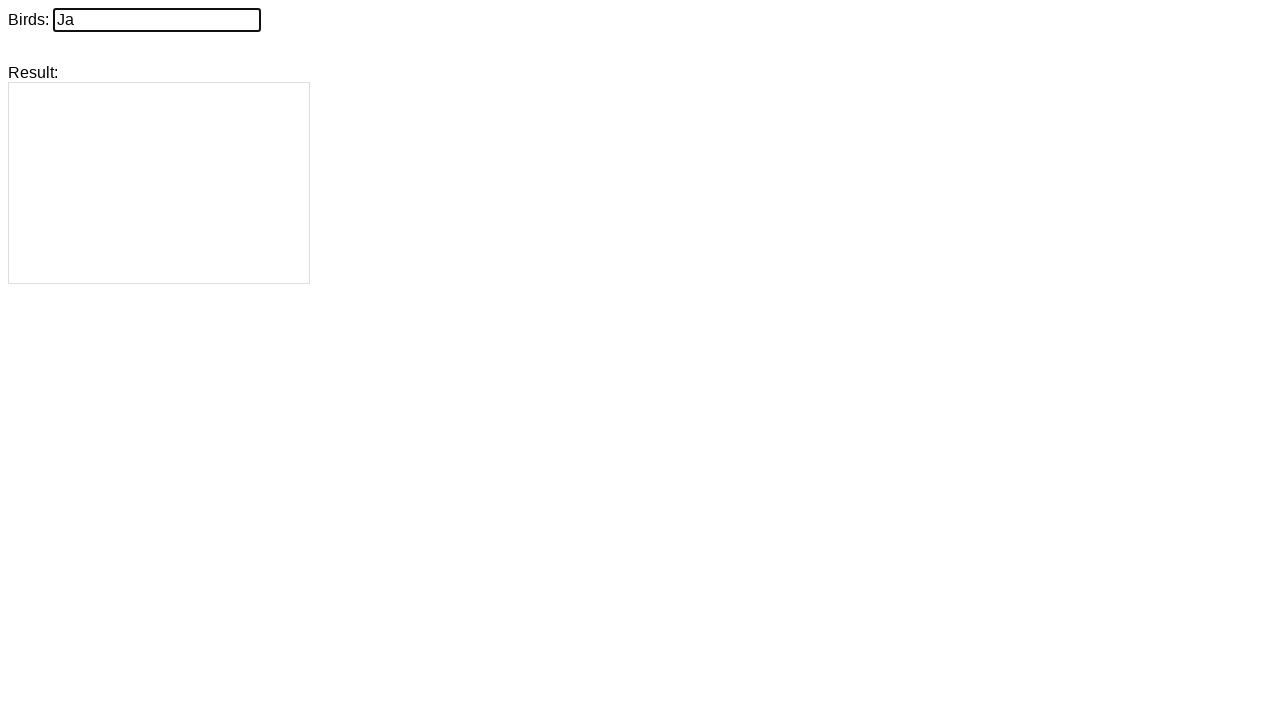

Suggestion dropdown appeared with 'Jack Snipe' option
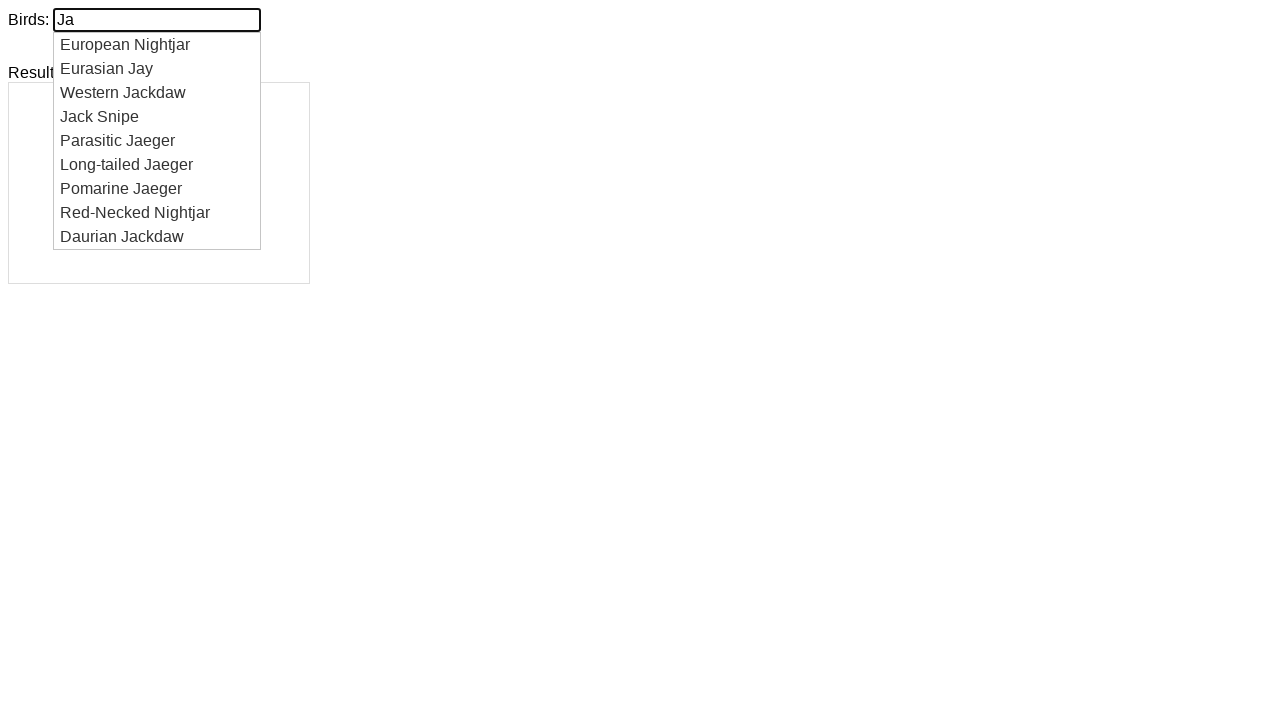

Selected 'Jack Snipe' from the suggestion list at (157, 117) on xpath=//div[@tabindex='-1'][contains(.,'Jack Snipe')]
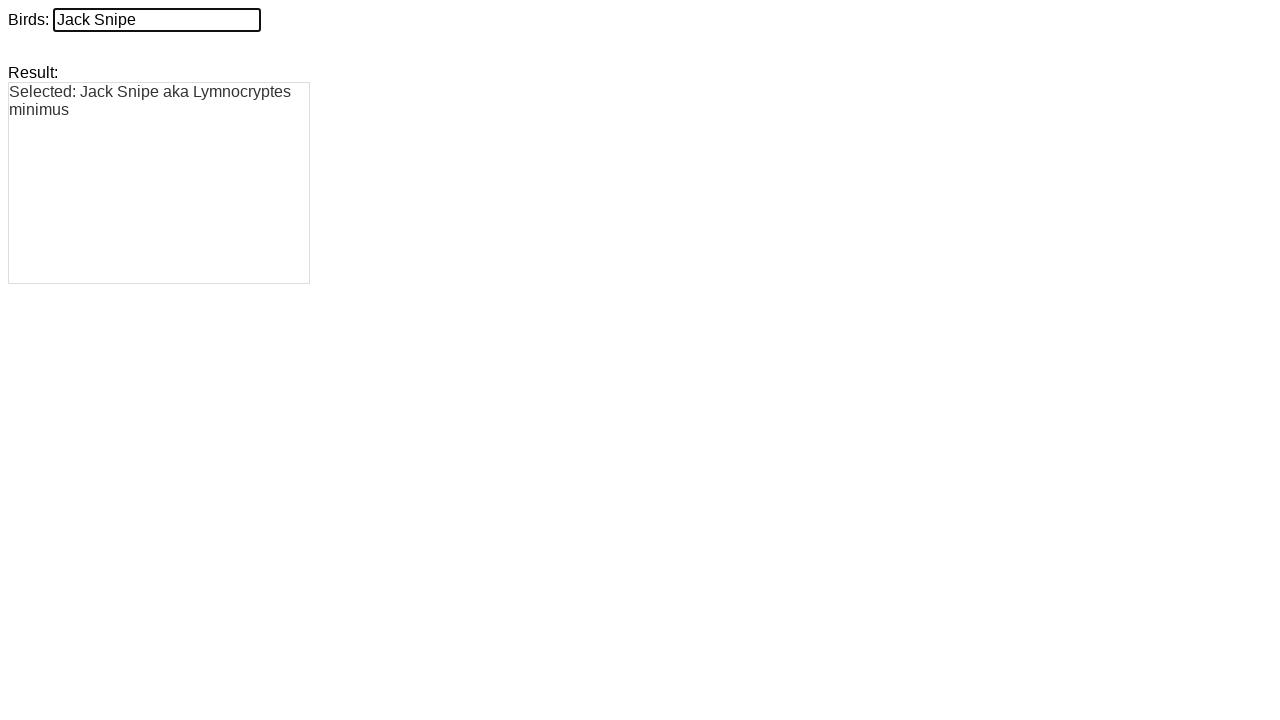

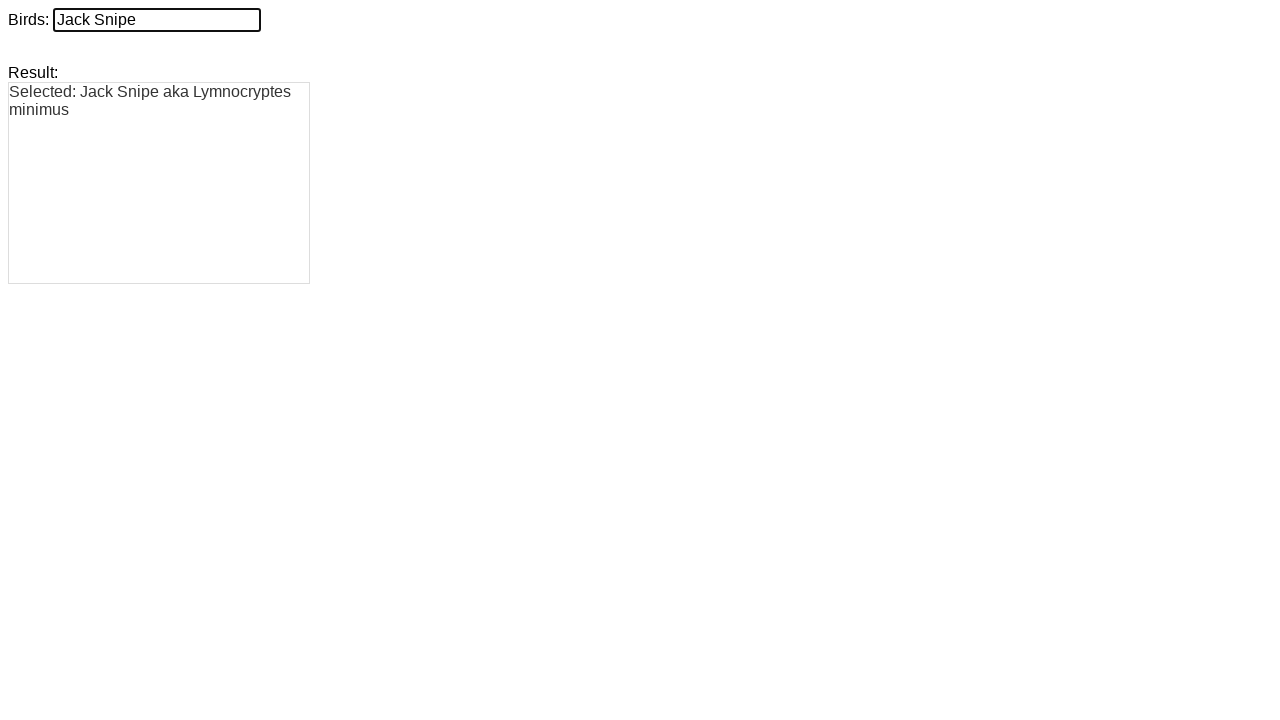